Tests the search functionality by entering a valid search term and verifying that search results with multiple sections are displayed

Starting URL: https://playwright.dev/

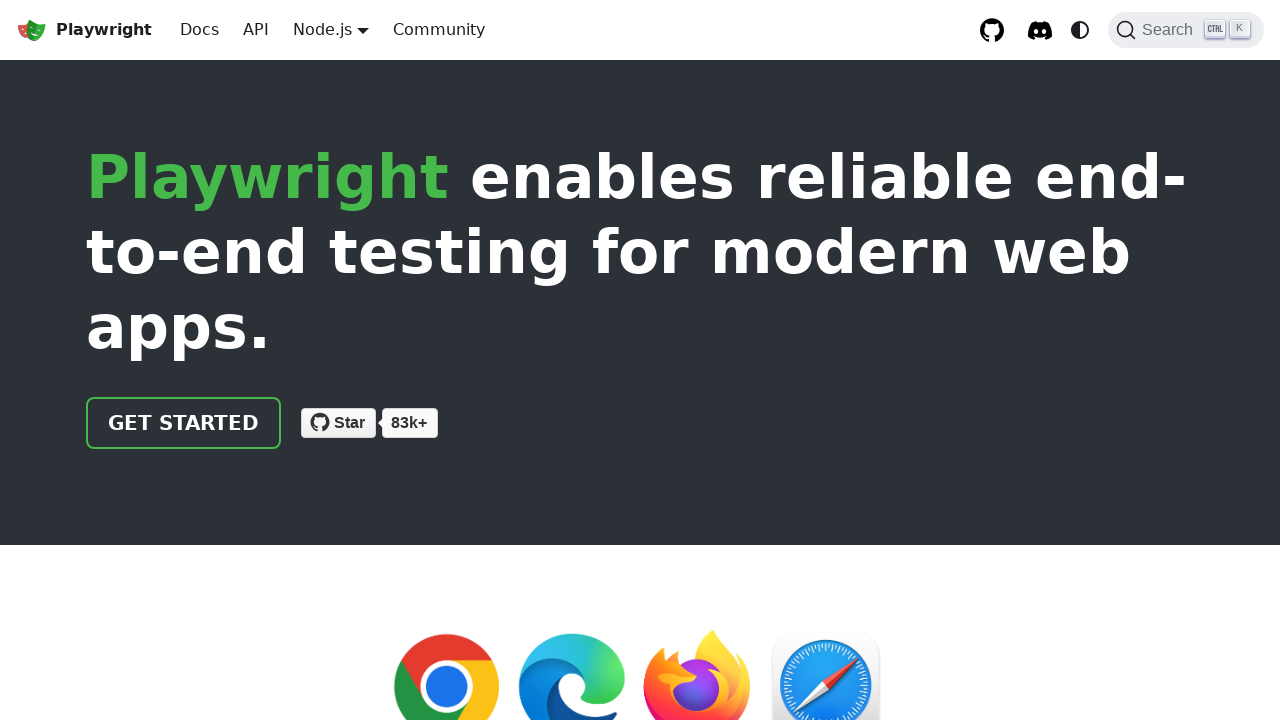

Clicked search button to open search dialog at (1186, 30) on internal:role=button[name="Search"i]
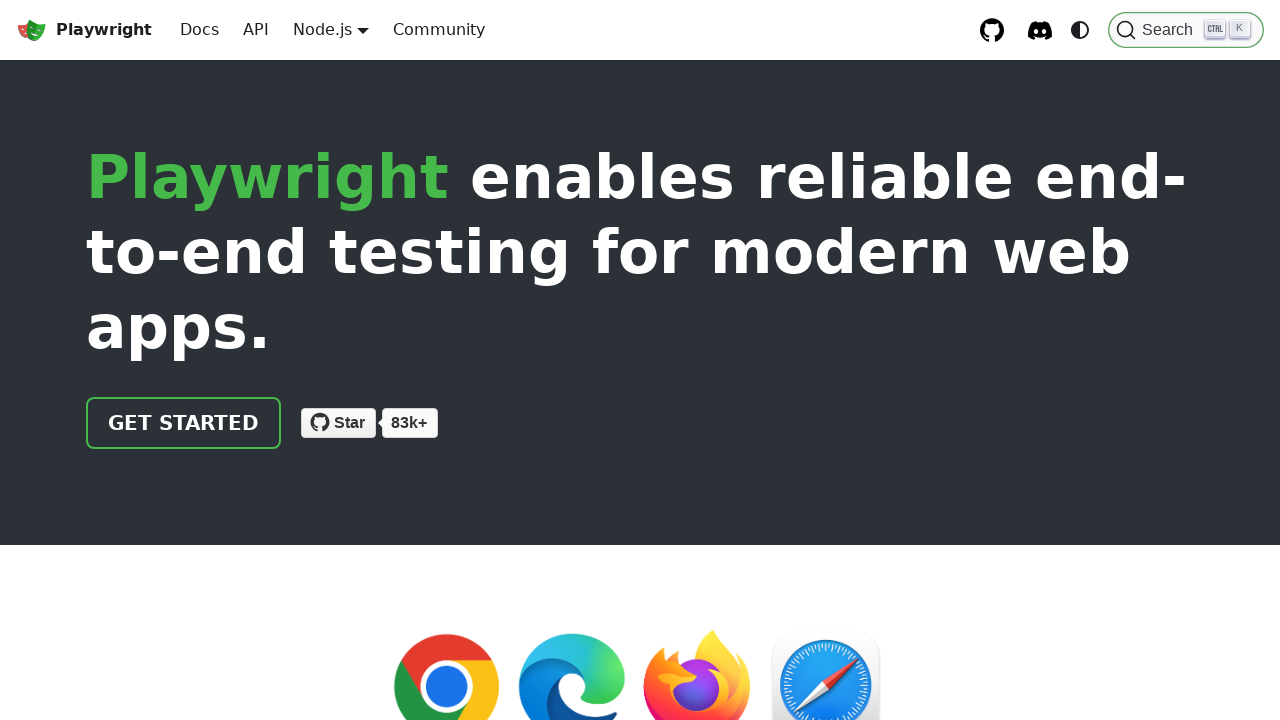

Clicked on search input field at (652, 100) on internal:attr=[placeholder="Search docs"i]
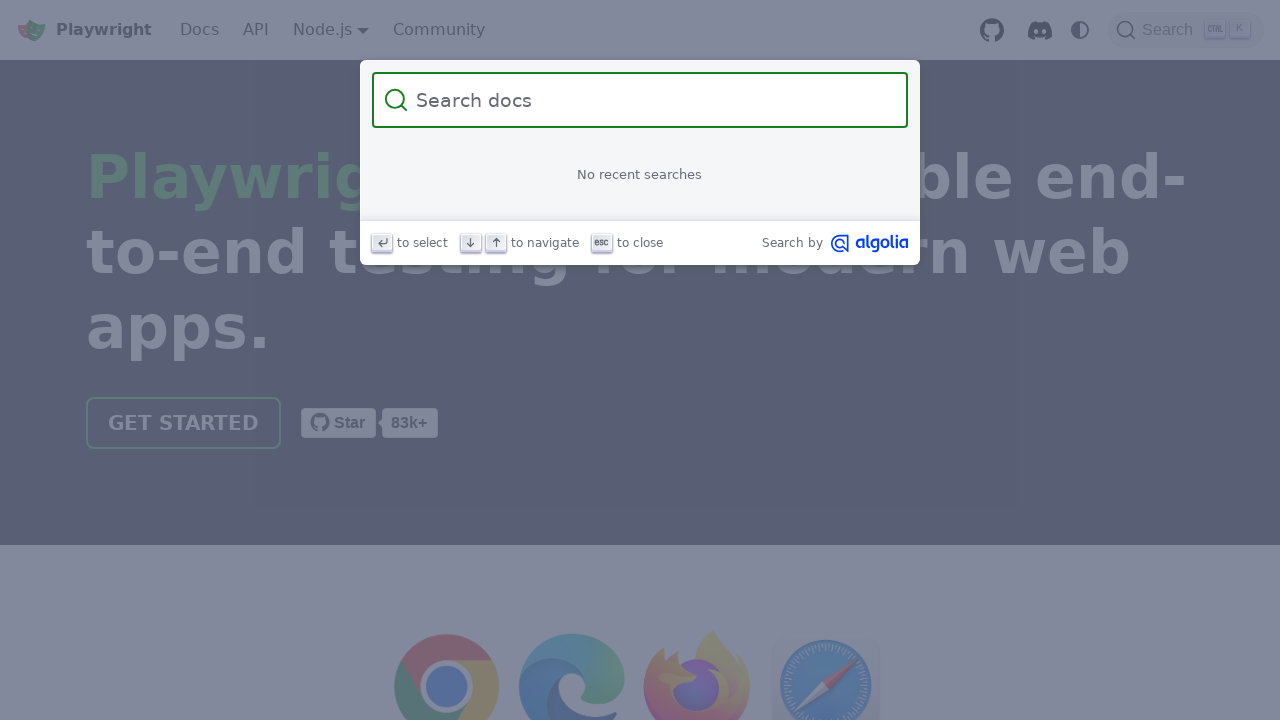

Filled search box with search term 'havetext' on internal:attr=[placeholder="Search docs"i]
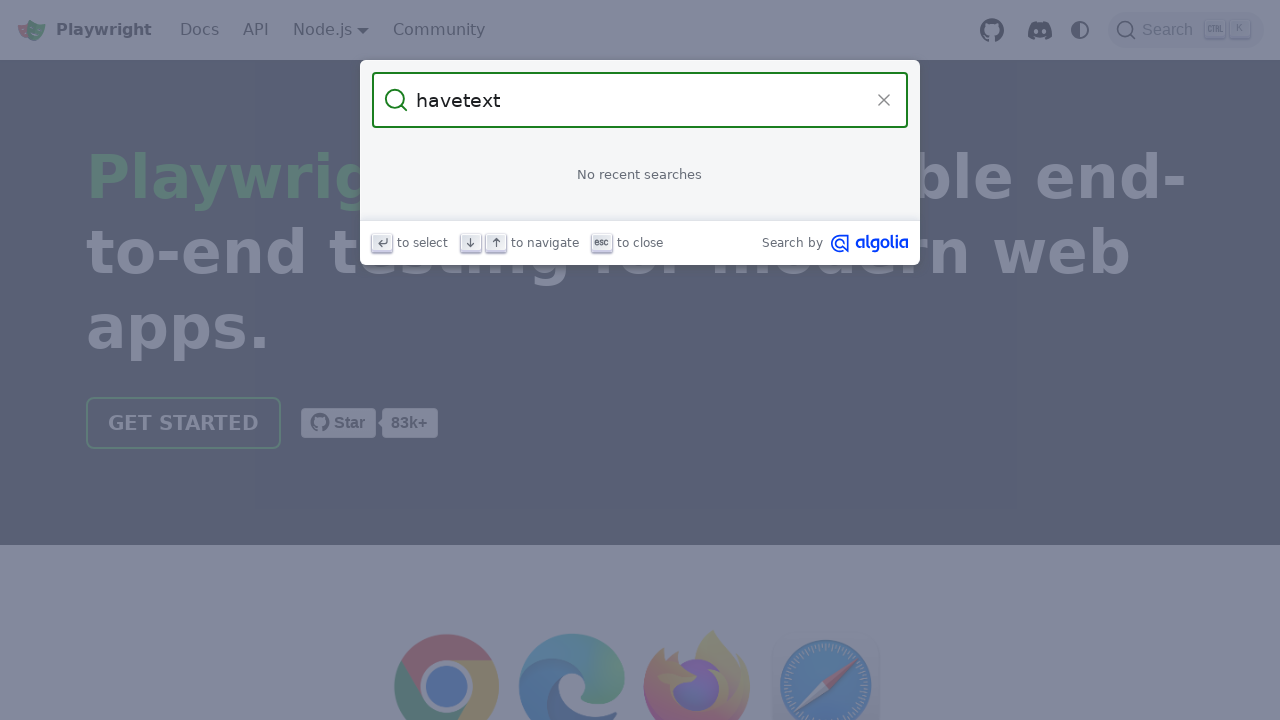

Search results with multiple sections loaded successfully
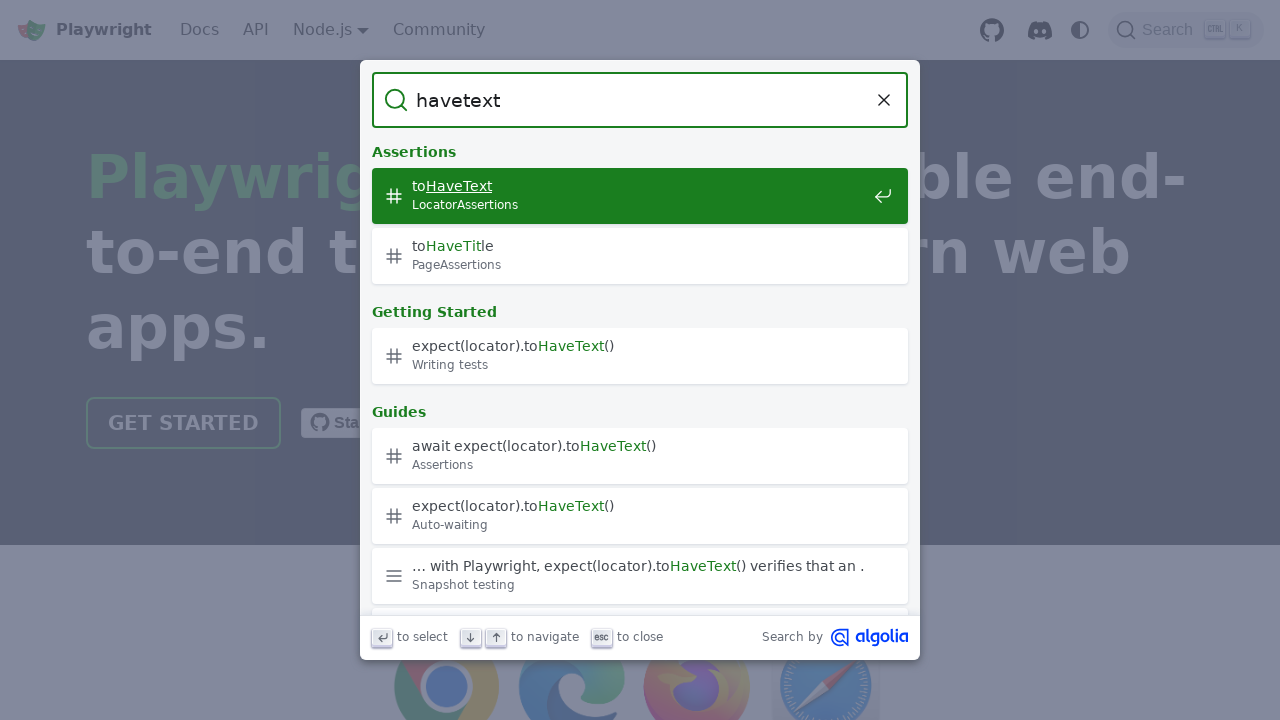

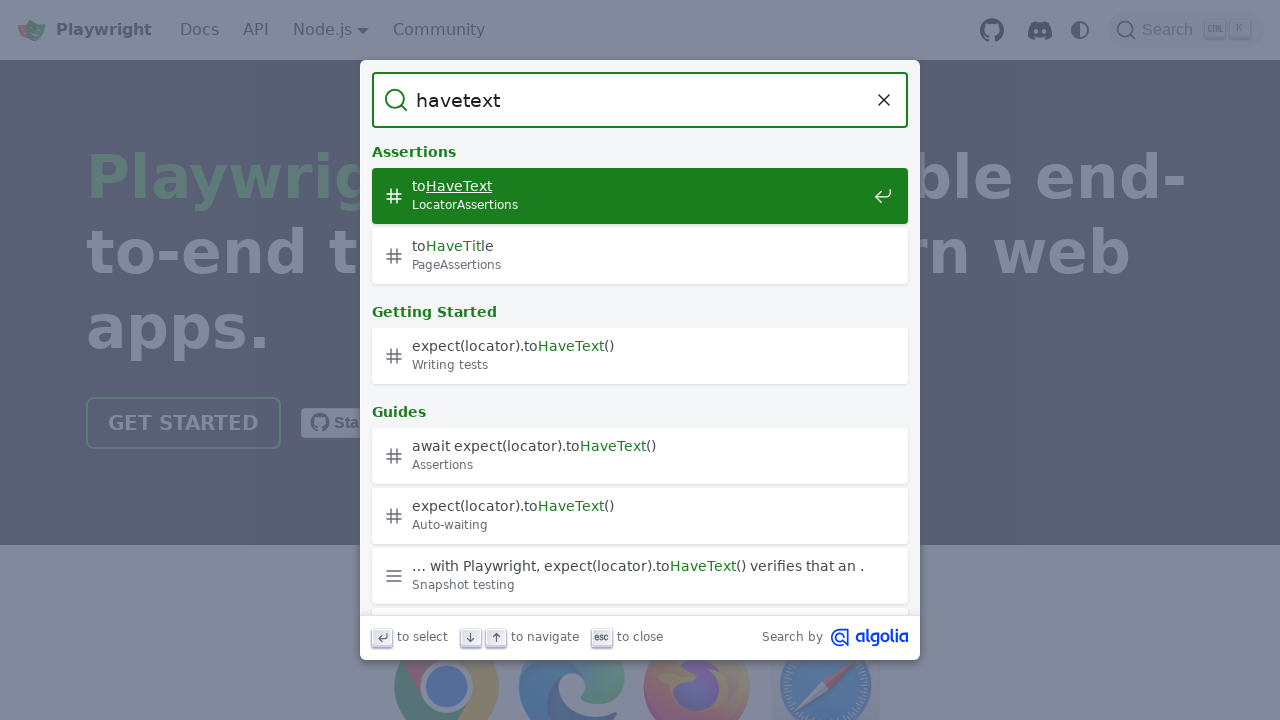